Tests the Random Redesign Picker application by clicking the "Pick My Combo" button twice and verifying that different combinations are generated each time.

Starting URL: https://blackgirlbytes.github.io/random-redesign-picker/

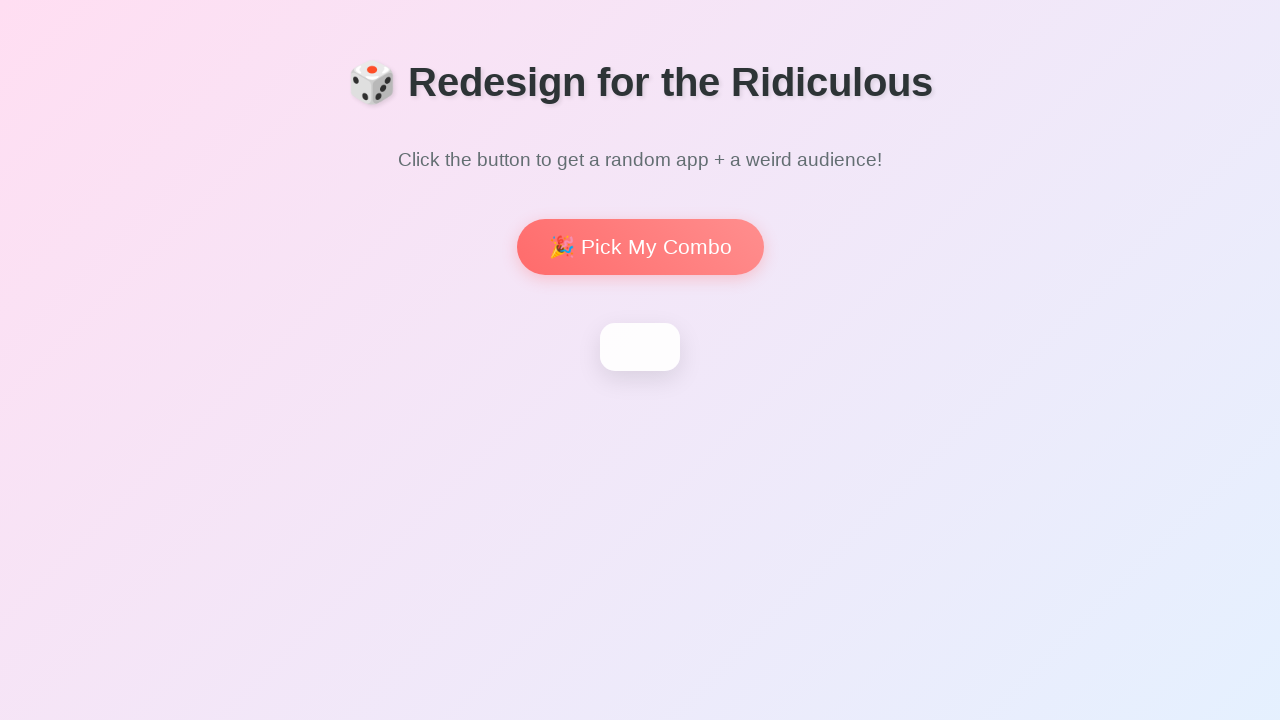

Waited for page to load (domcontentloaded)
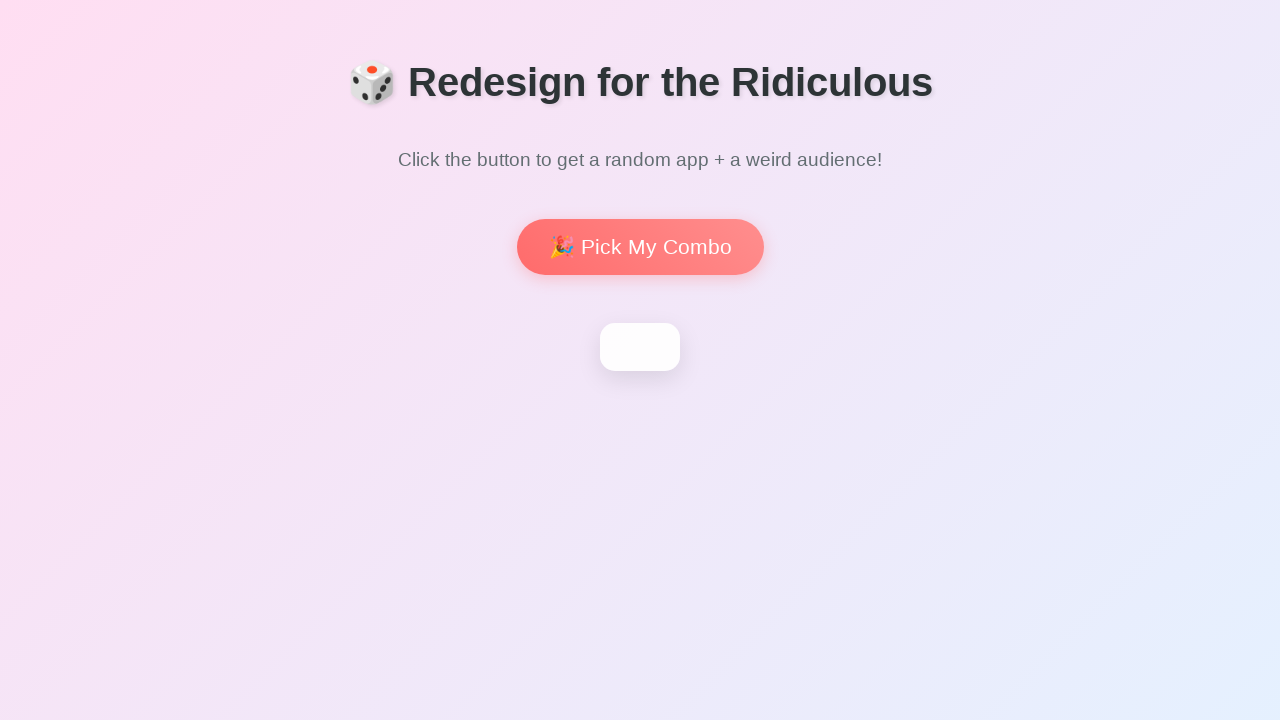

Verified h1 heading is visible
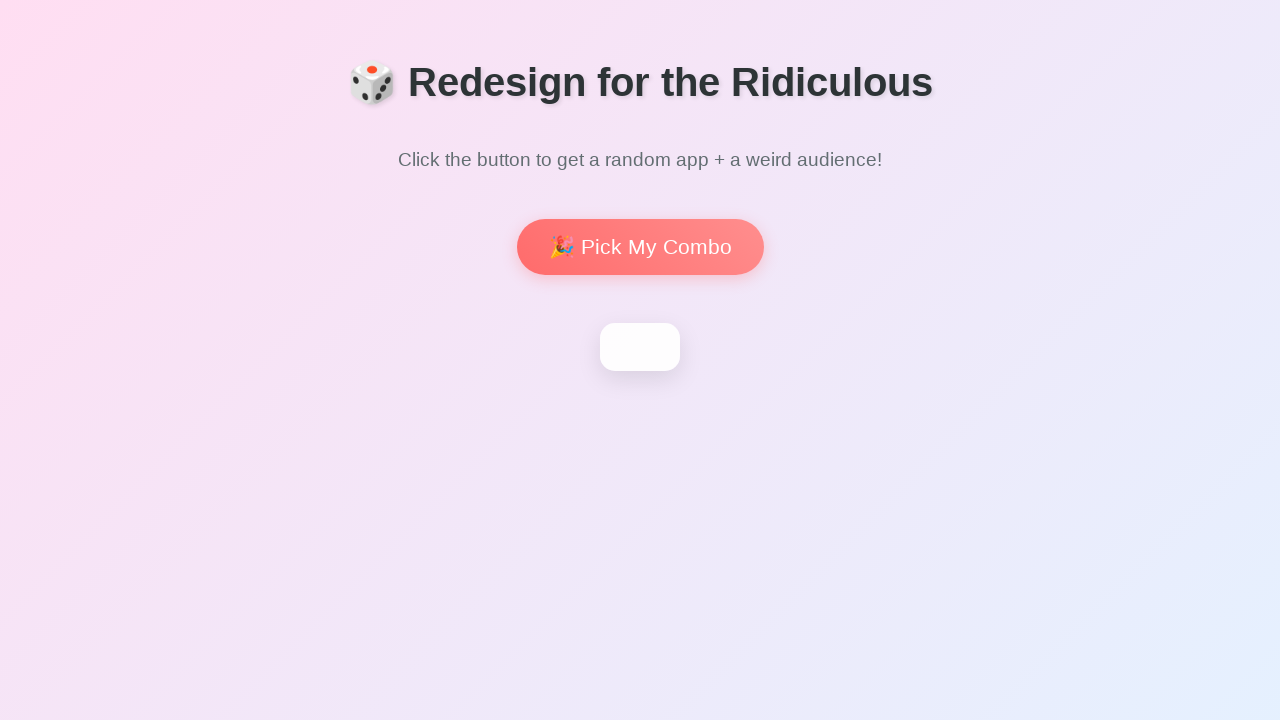

Verified 'Pick My Combo' button is visible
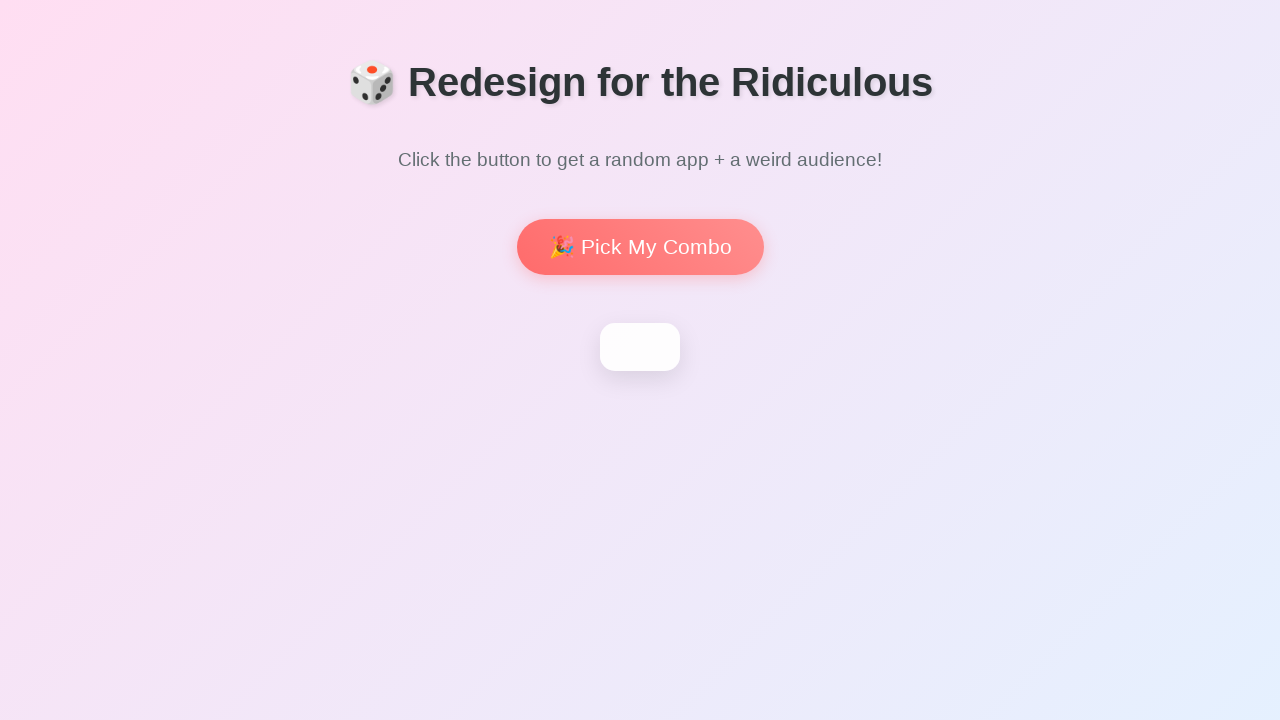

Clicked 'Pick My Combo' button for first combination at (640, 247) on internal:role=button[name="Pick My Combo"i]
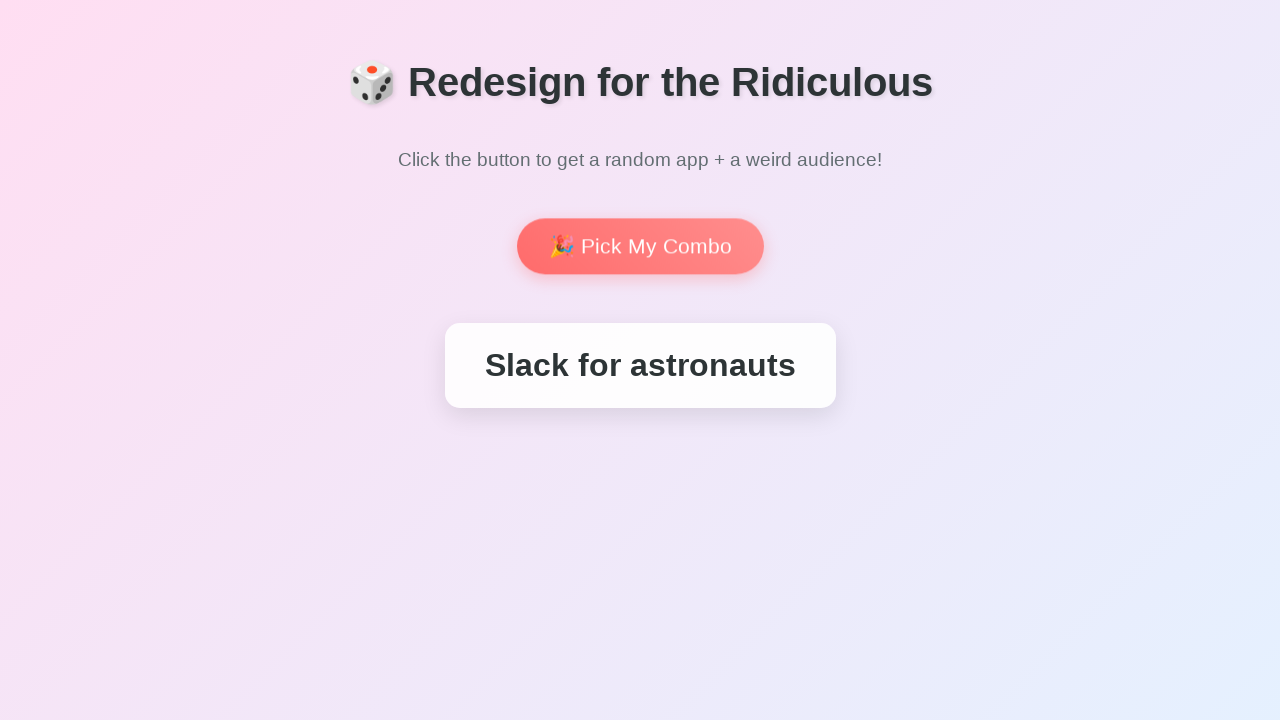

Waited 500ms for animation/update
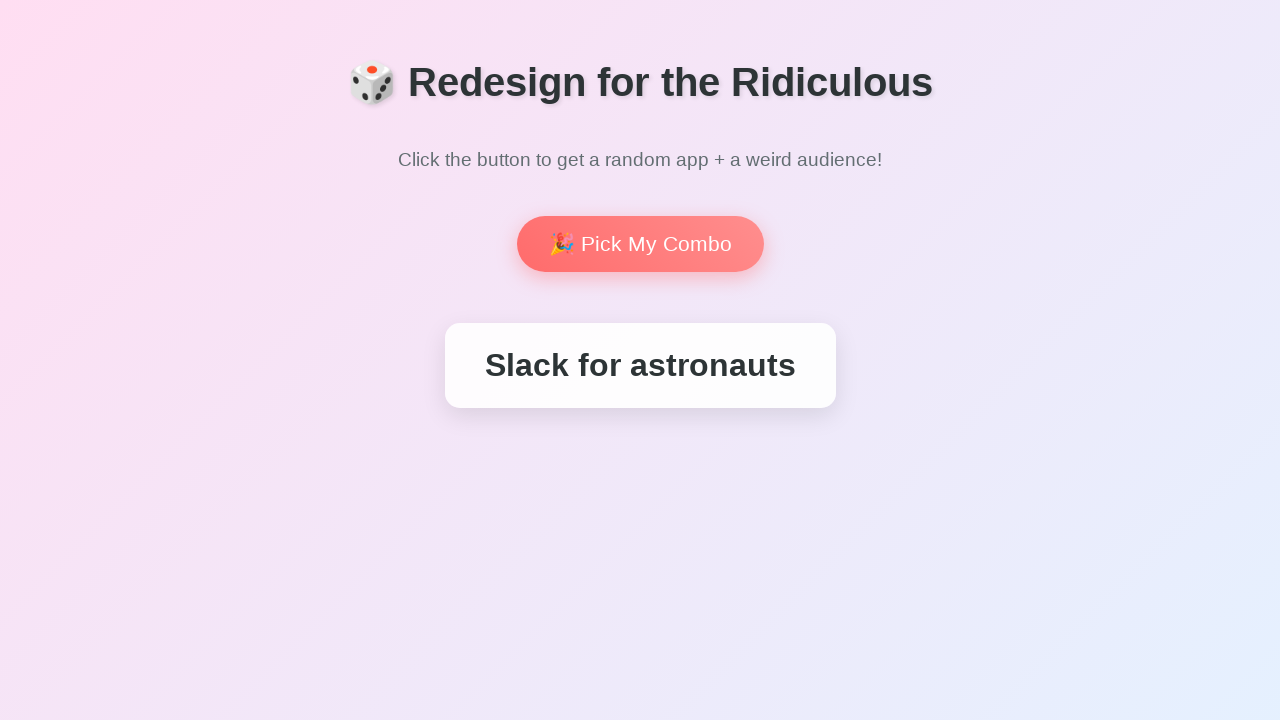

Retrieved first combination text: 'Slack for astronauts'
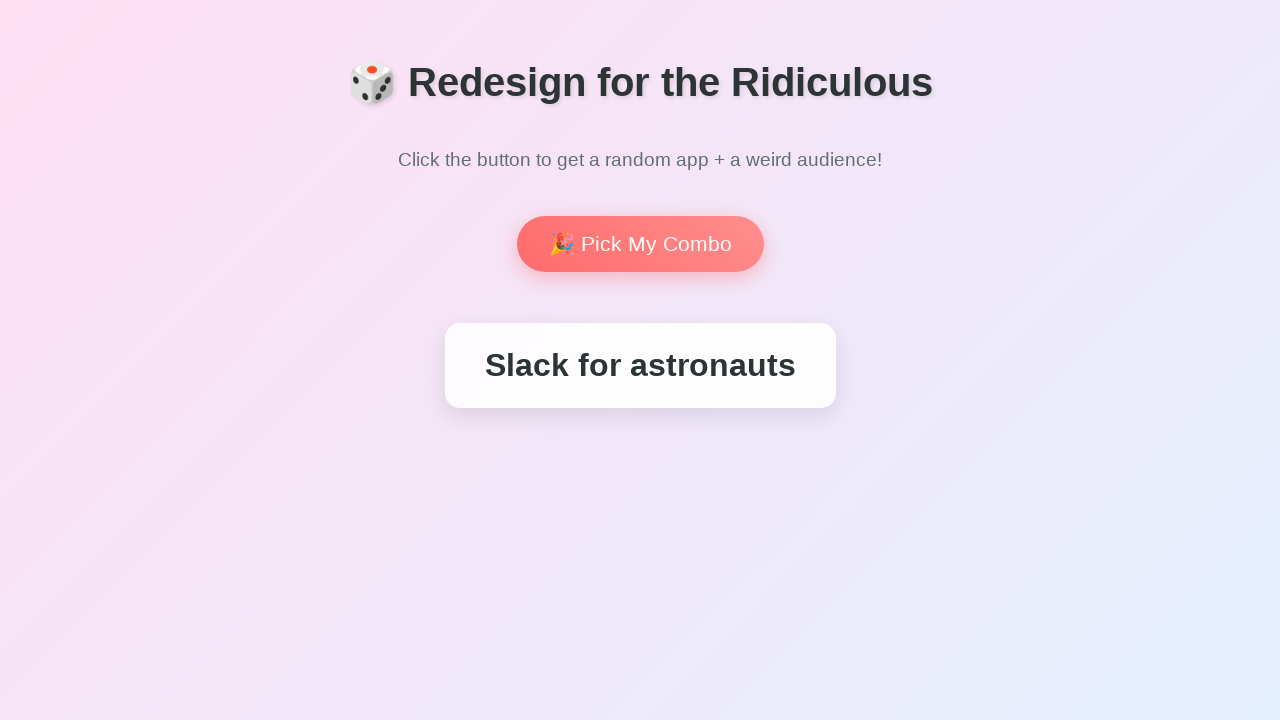

Clicked 'Pick My Combo' button for second combination at (640, 244) on internal:role=button[name="Pick My Combo"i]
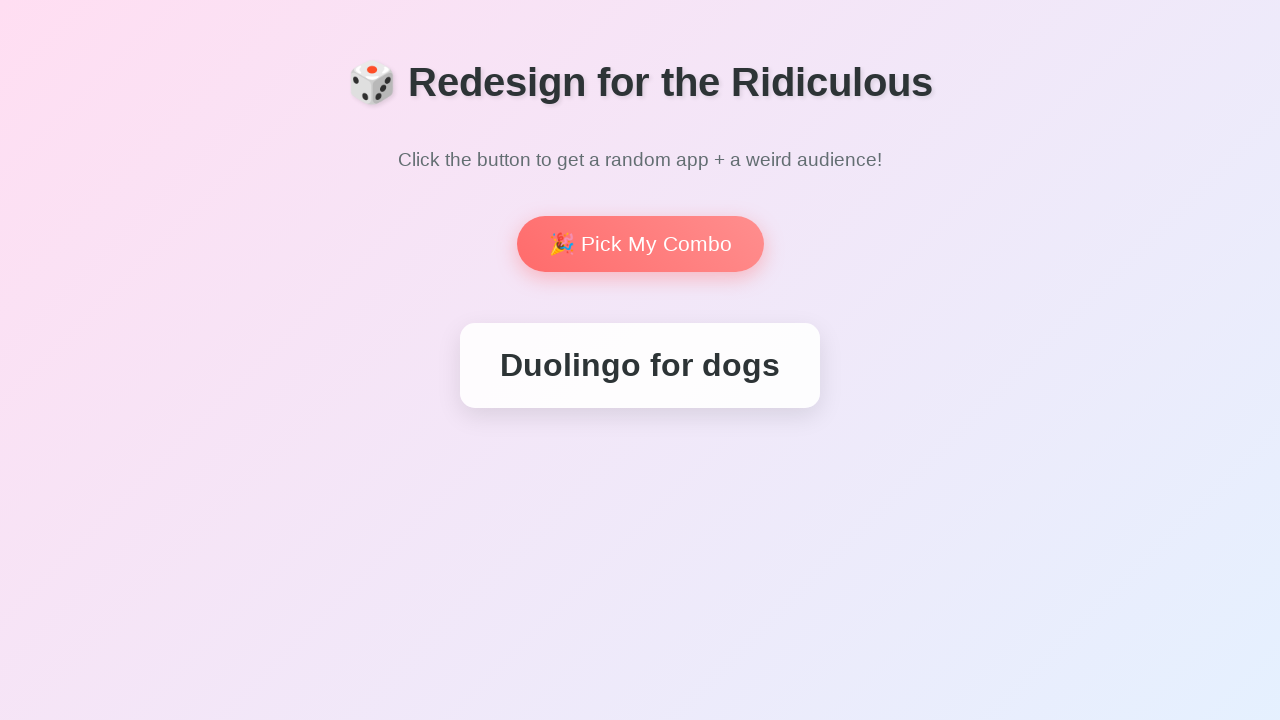

Waited 500ms for animation/update
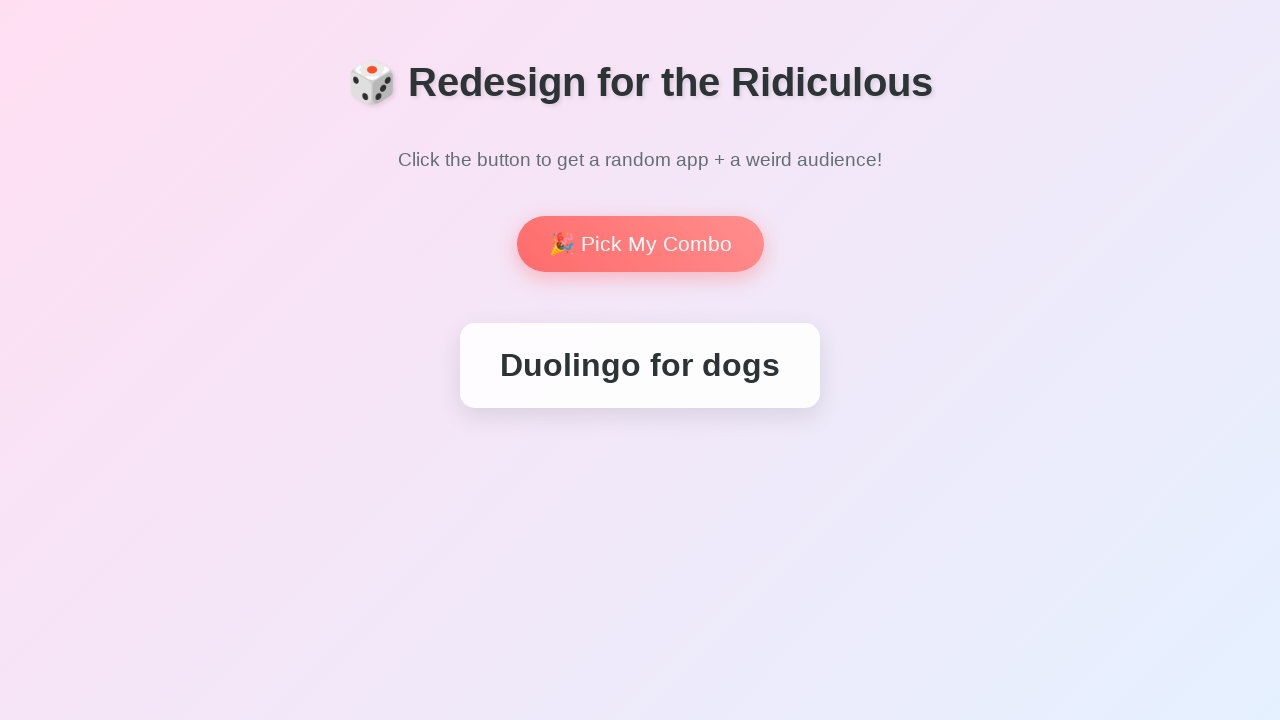

Verified second combination result is visible
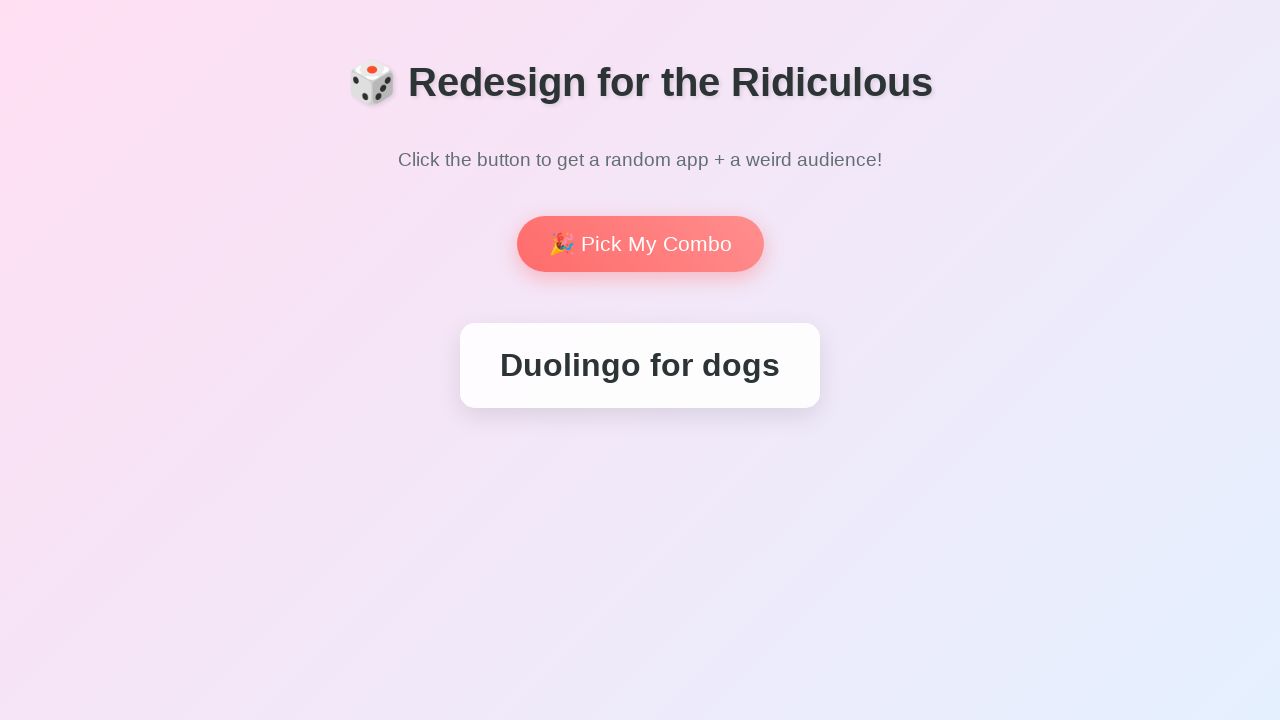

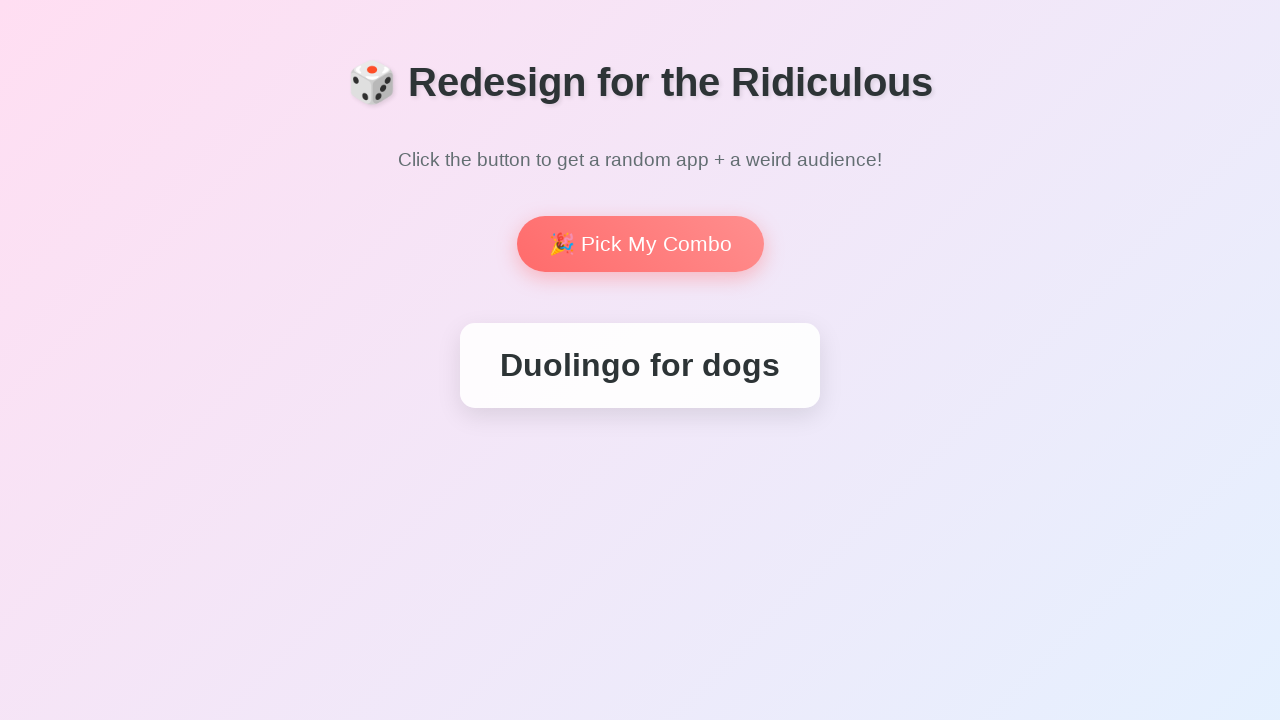